Tests navigation to the Networks page by clicking the second menu item

Starting URL: https://staking.harmony.one/networks

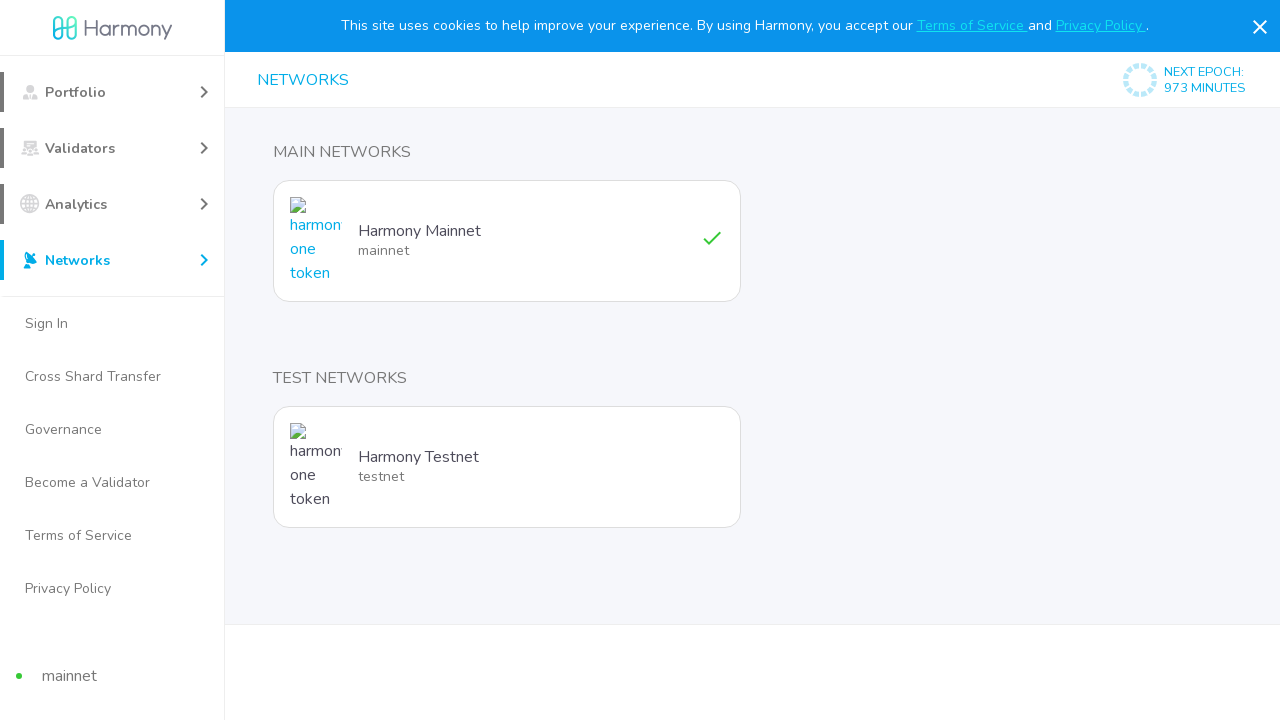

Waited for second menu item to load
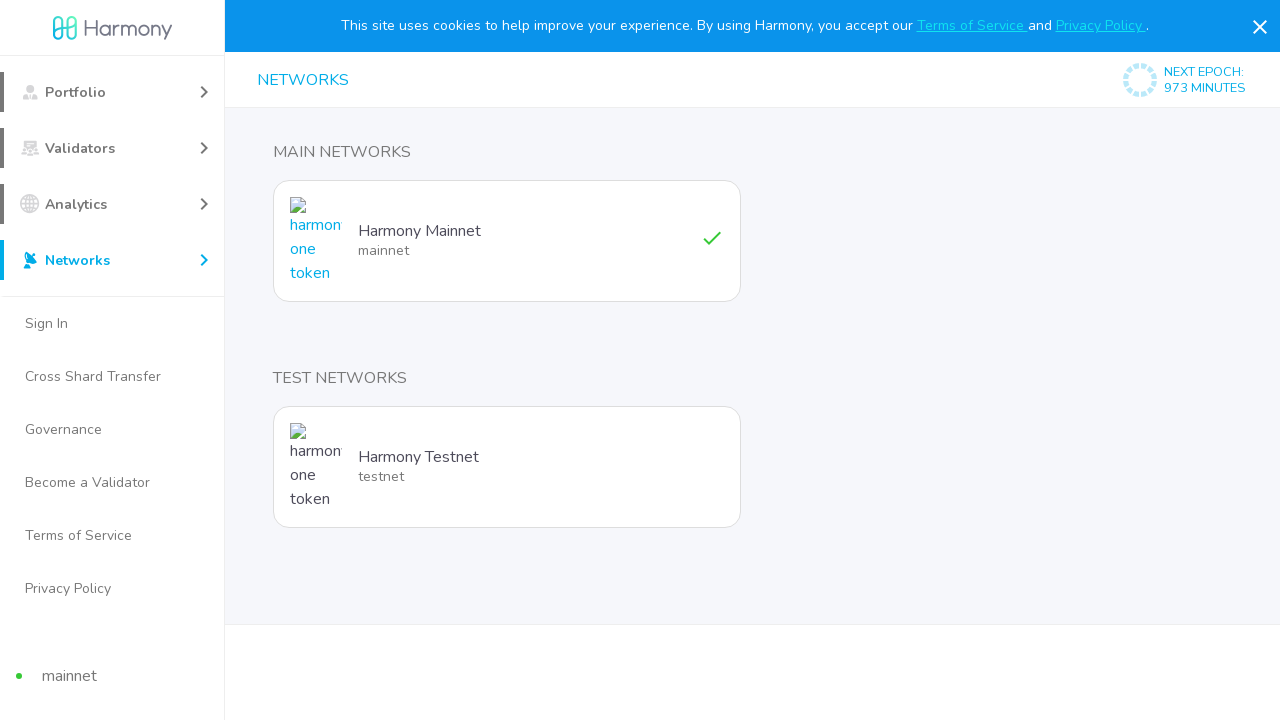

Clicked on Networks menu item (second menu item) at (112, 148) on .app-menu-item:nth-child(2)
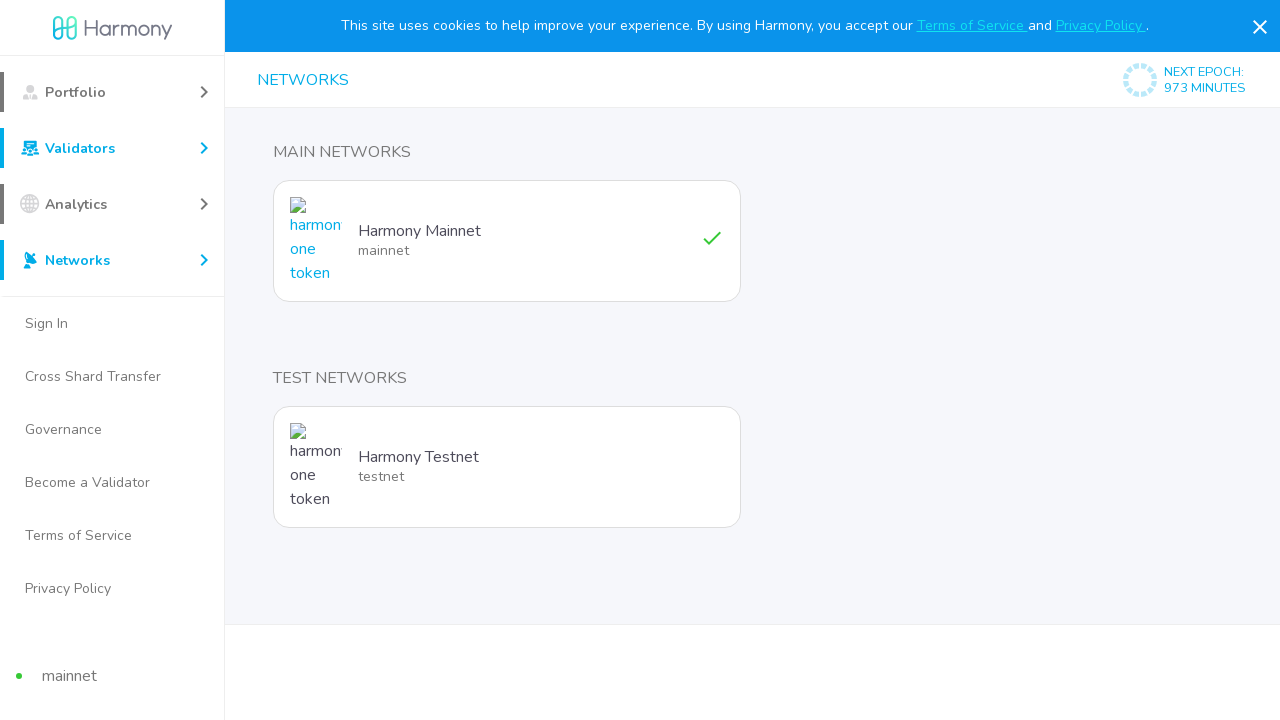

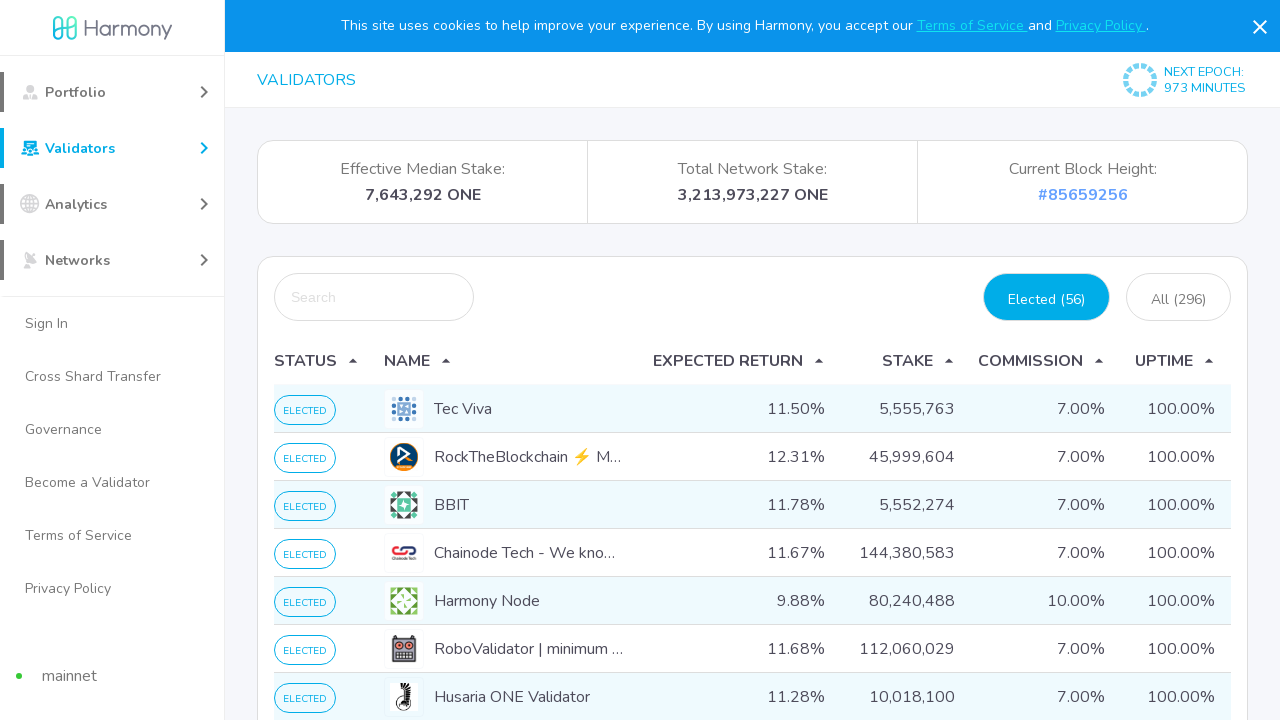